Tests frame switching functionality by navigating between different frames and iframes, filling text inputs and clicking elements within nested frames

Starting URL: https://ui.vision/demo/webtest/frames/

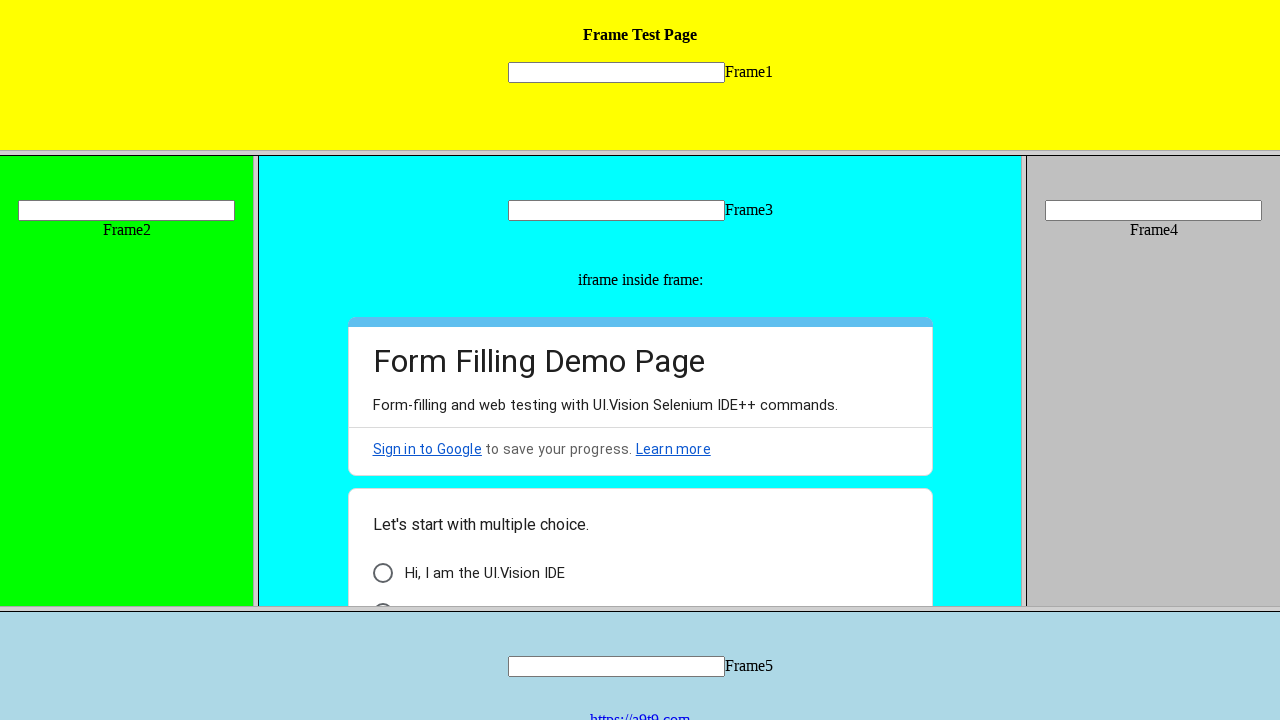

Located frame 1 with src='frame_1.html'
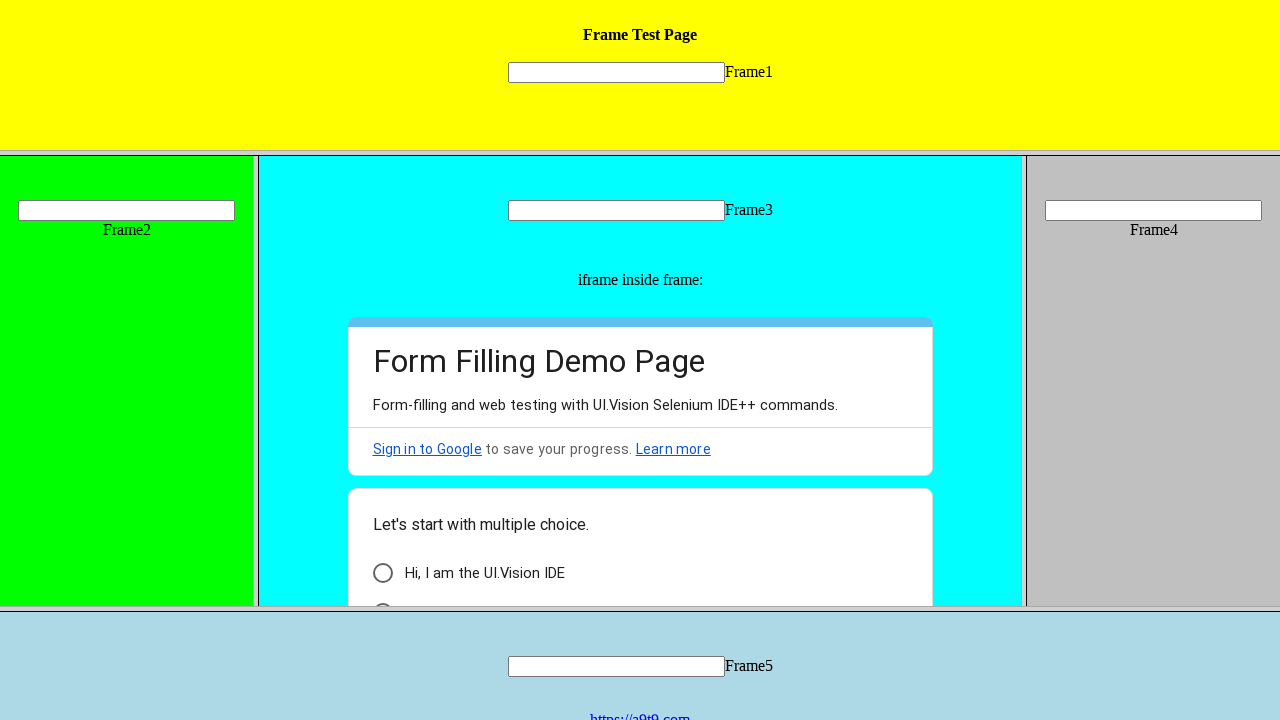

Filled text input 'mytext1' in frame 1 with value '1111' on frame[src='frame_1.html'] >> internal:control=enter-frame >> input[name='mytext1
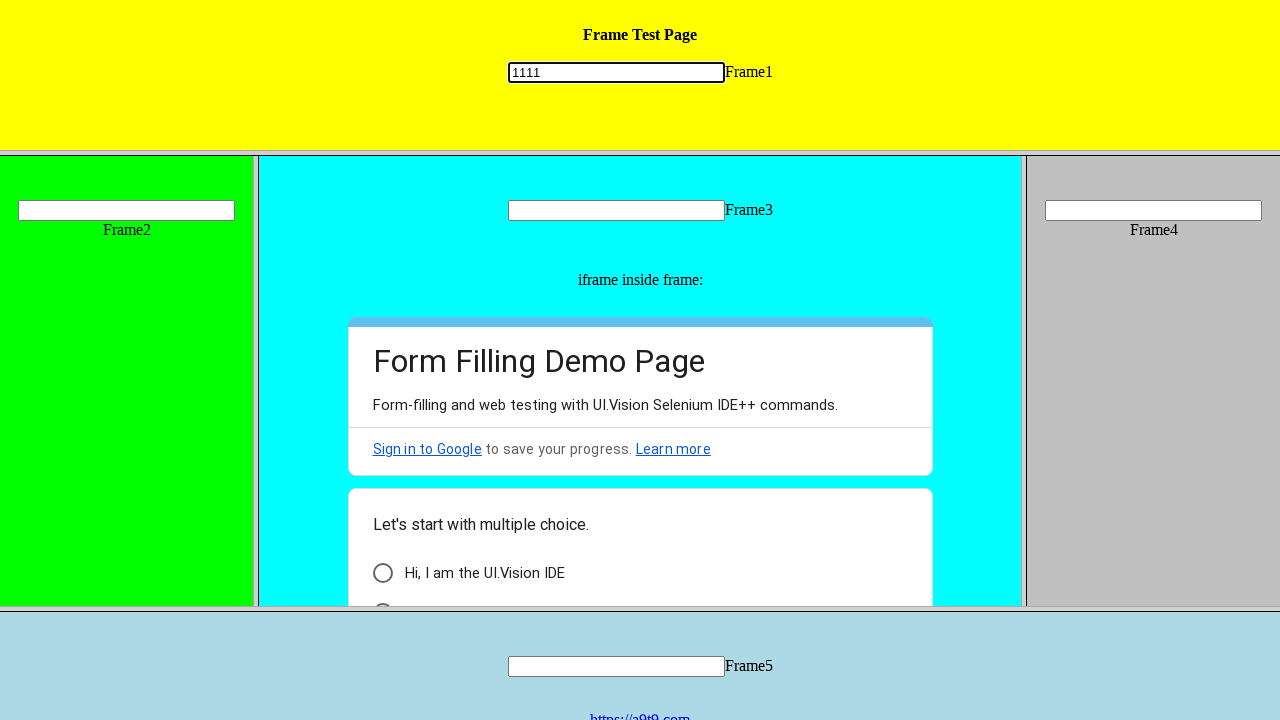

Located frame 3 with src='frame_3.html'
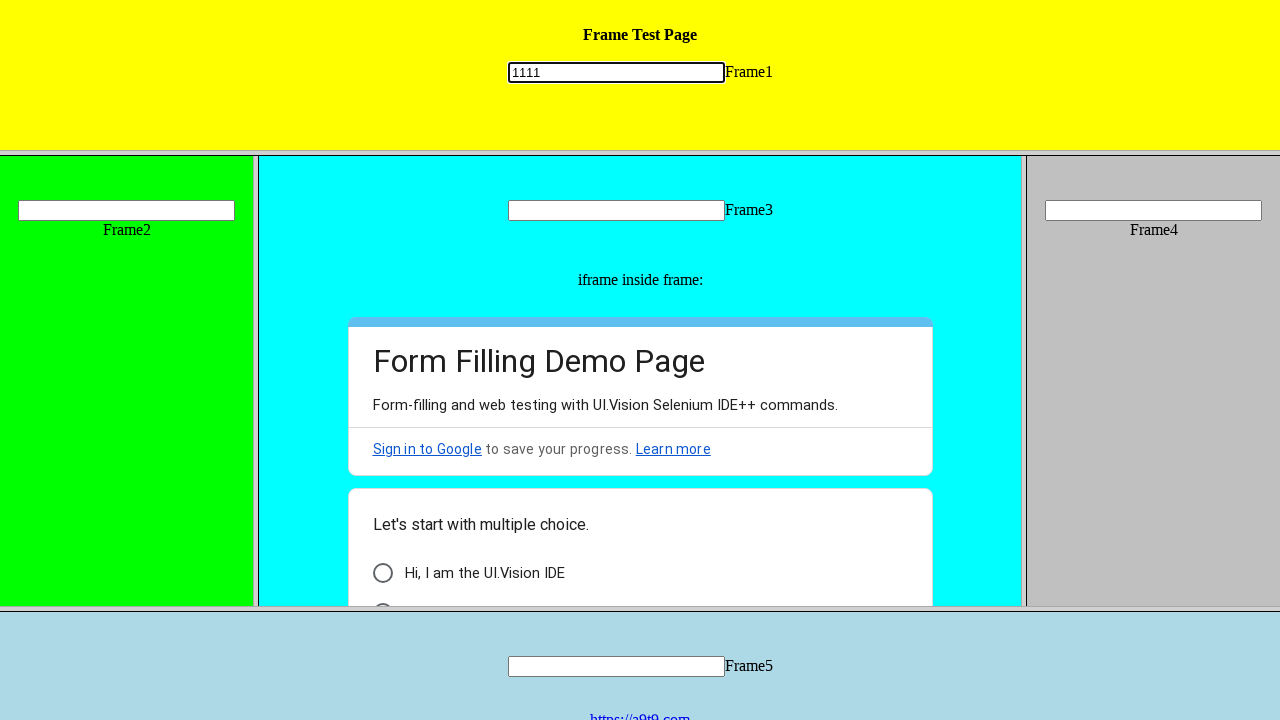

Filled text input 'mytext3' in frame 3 with value '3333' on frame[src='frame_3.html'] >> internal:control=enter-frame >> input[name='mytext3
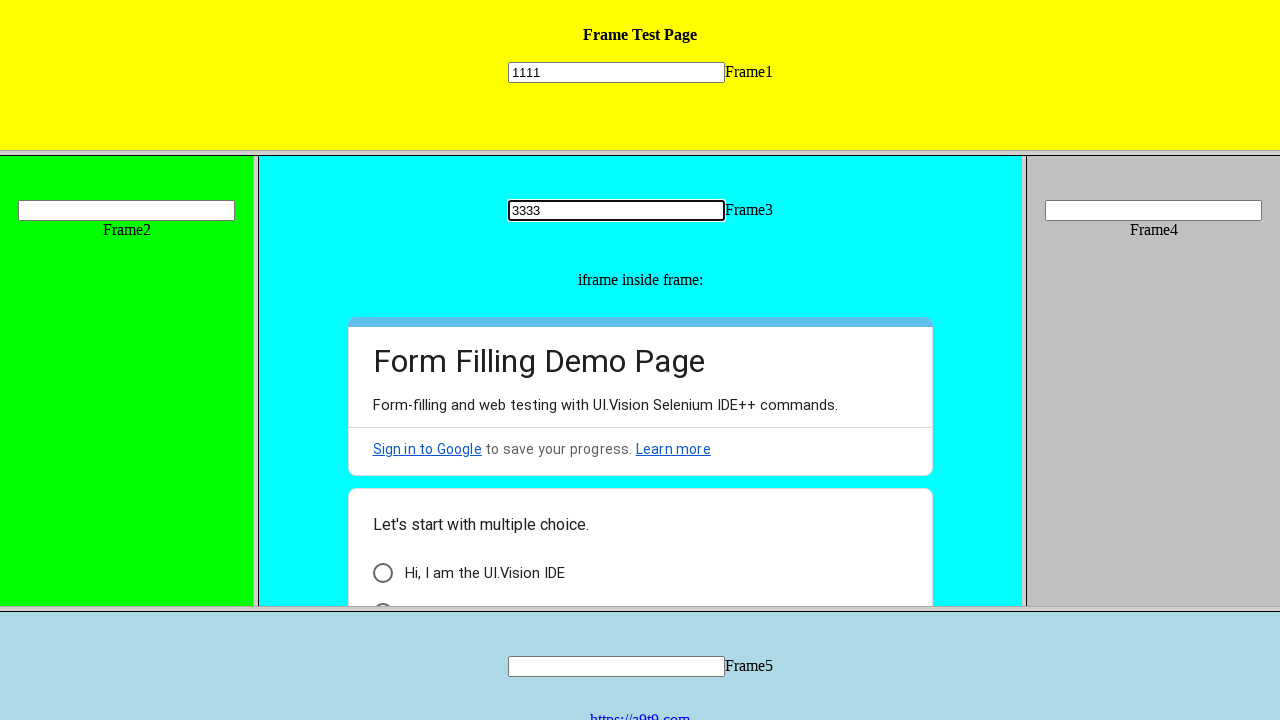

Located nested iframe within frame 3
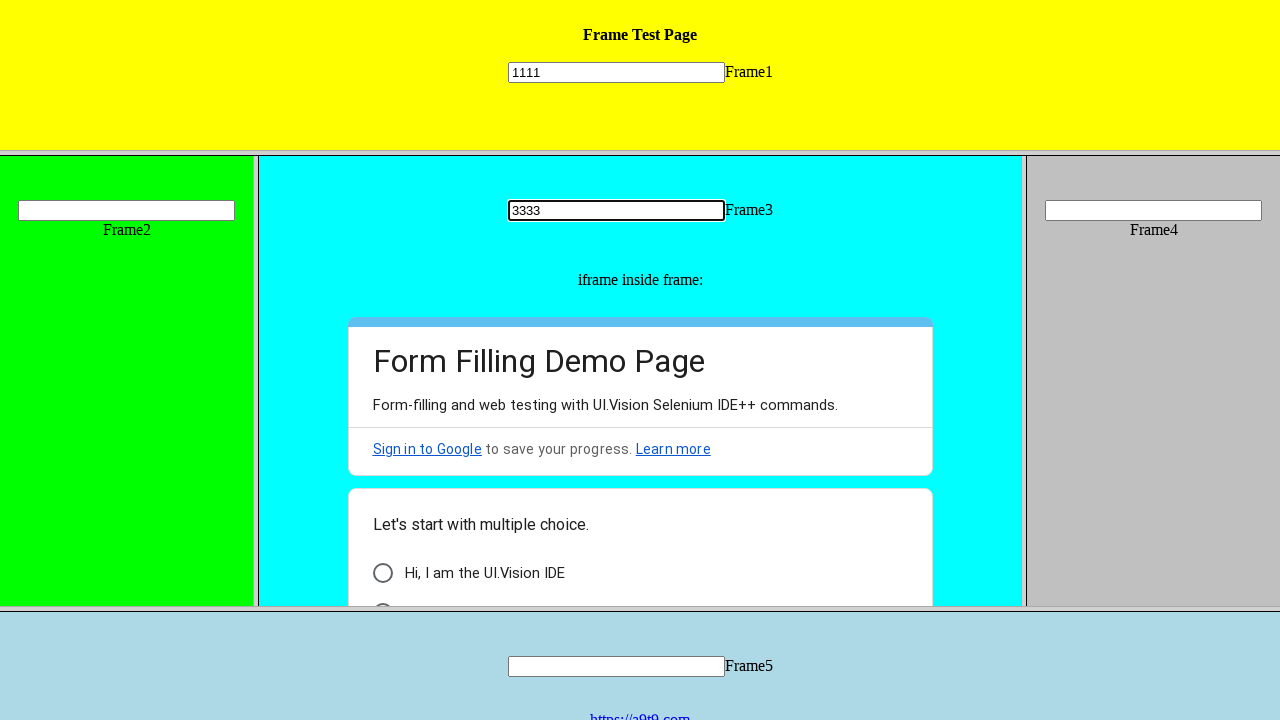

Clicked checkbox element in nested iframe at (382, 573) on frame[src='frame_3.html'] >> internal:control=enter-frame >> iframe >> internal:
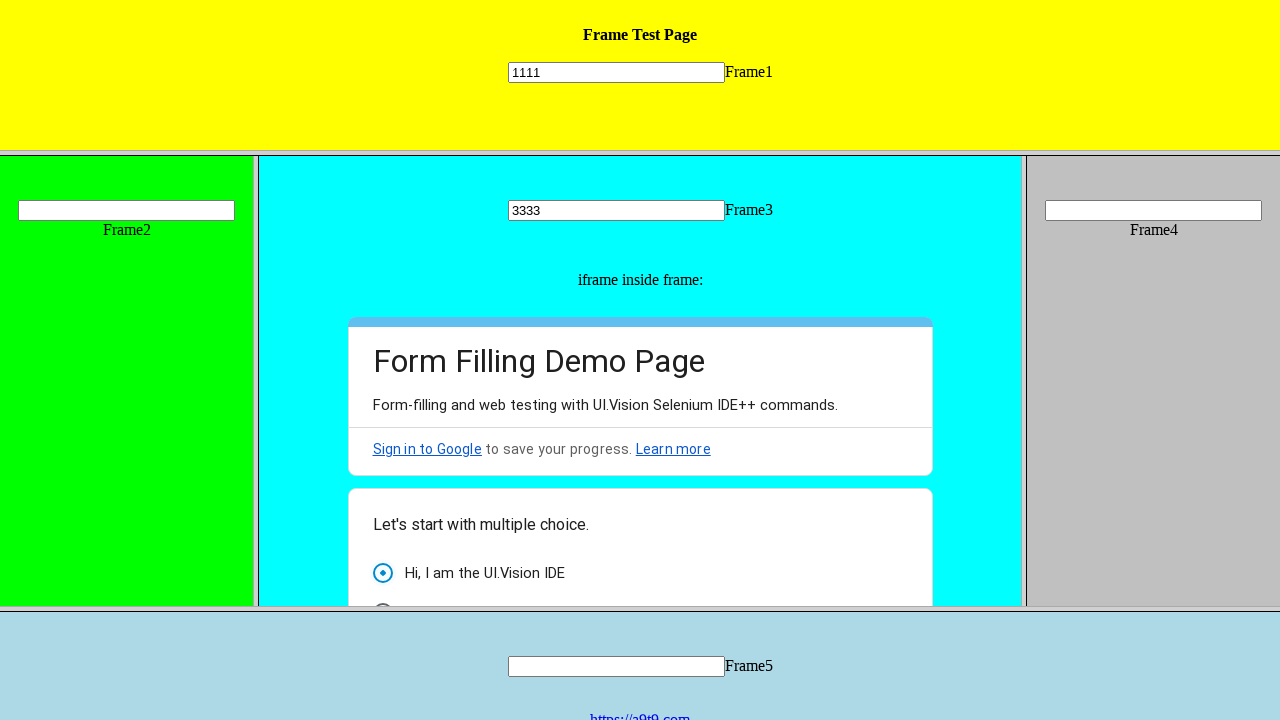

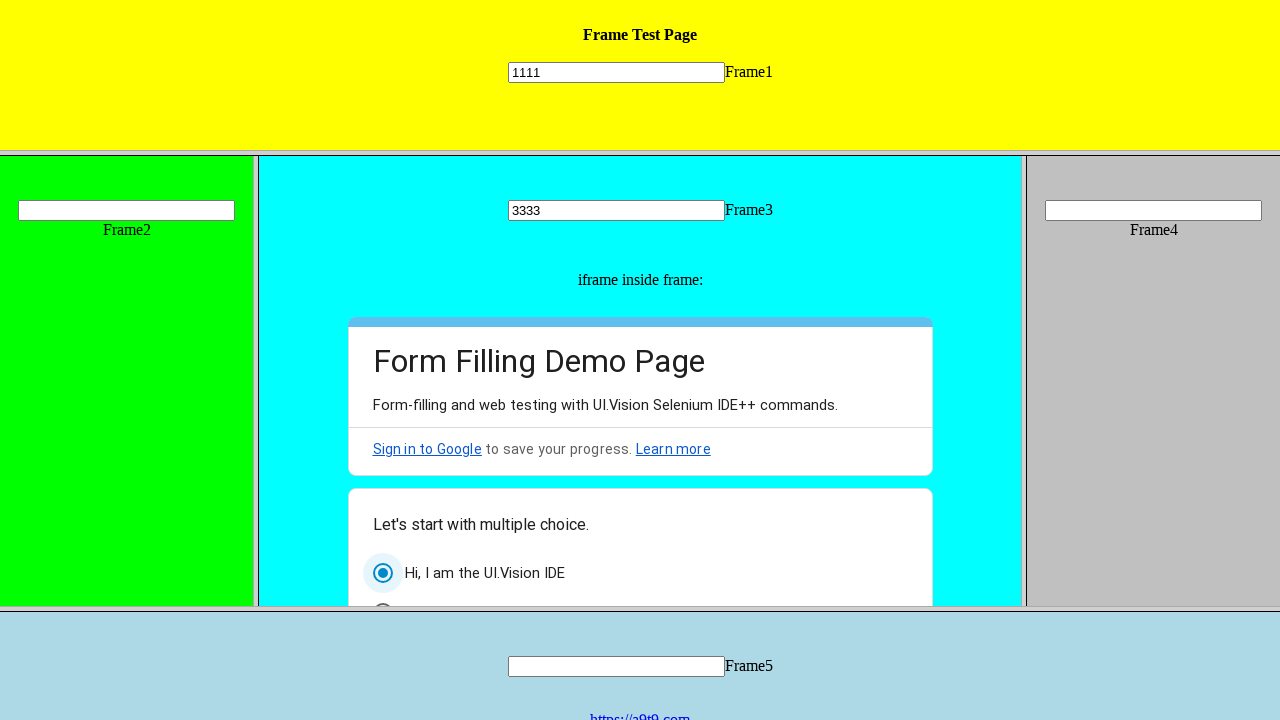